Demonstrates drag-and-drop action by dragging element 'box A' and dropping it onto 'box B'

Starting URL: https://crossbrowsertesting.github.io/drag-and-drop

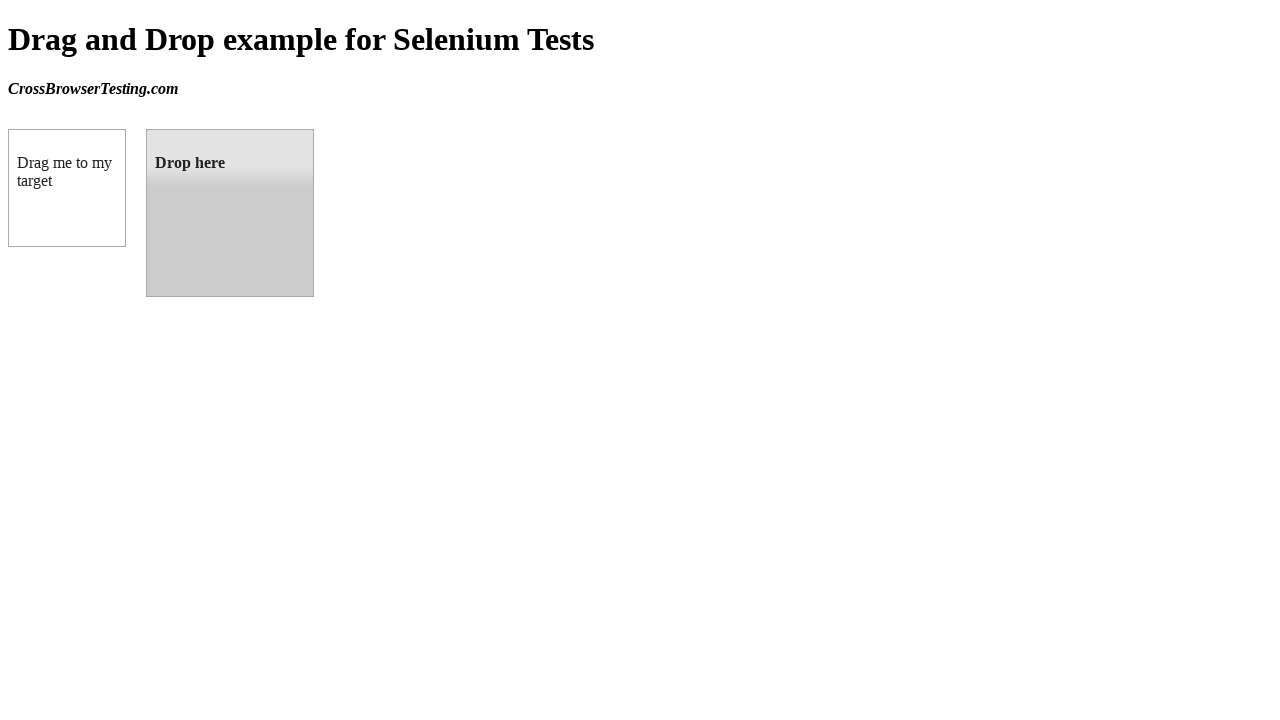

Located source element 'box A' (draggable)
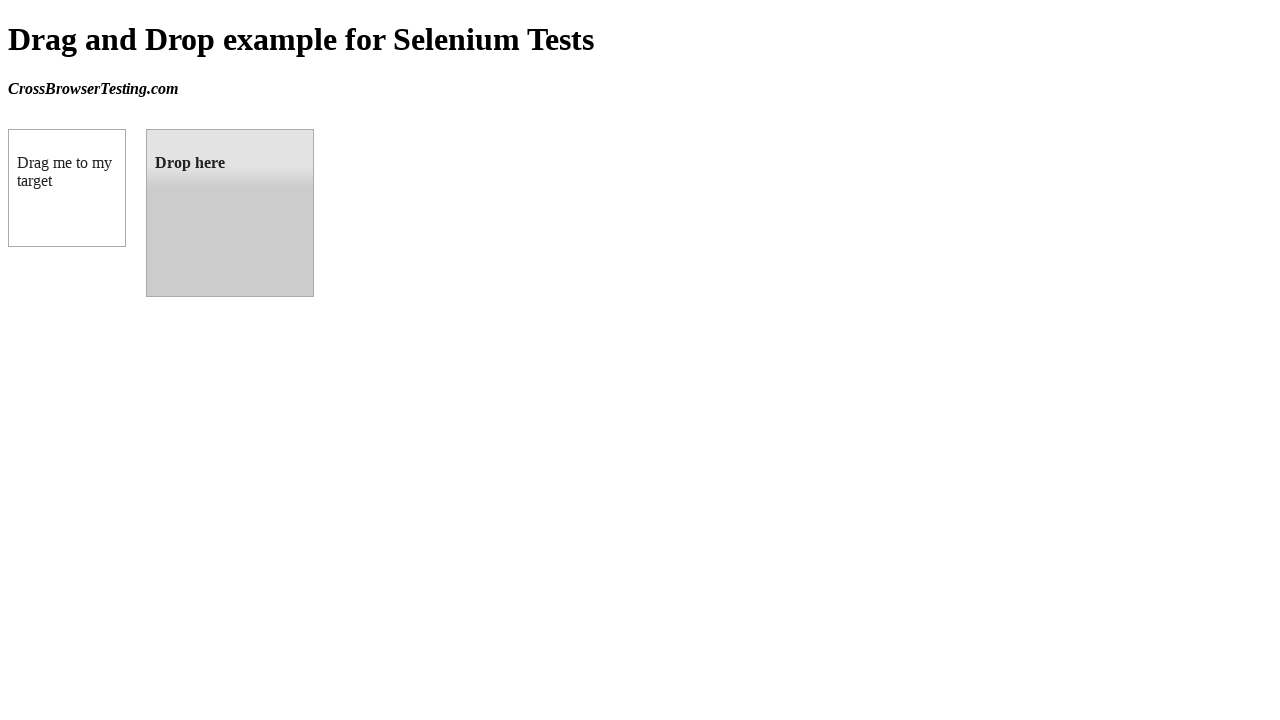

Located target element 'box B' (droppable)
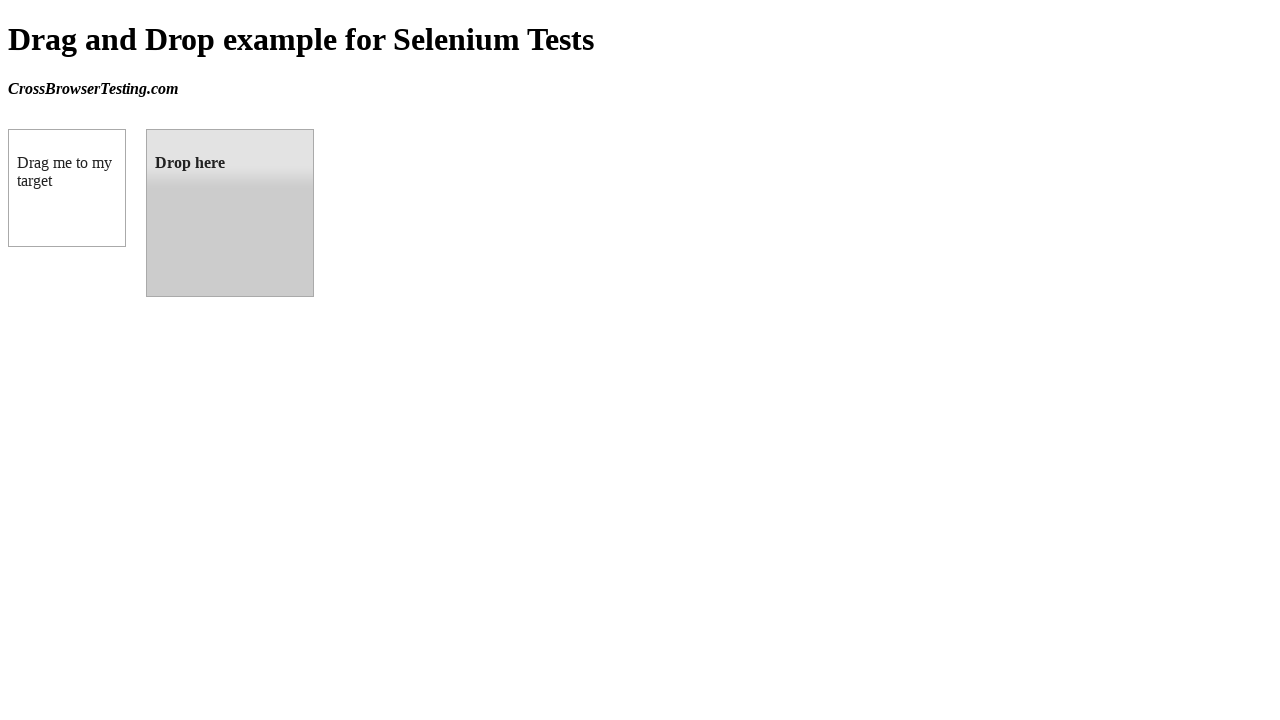

Dragged 'box A' and dropped it onto 'box B' at (230, 213)
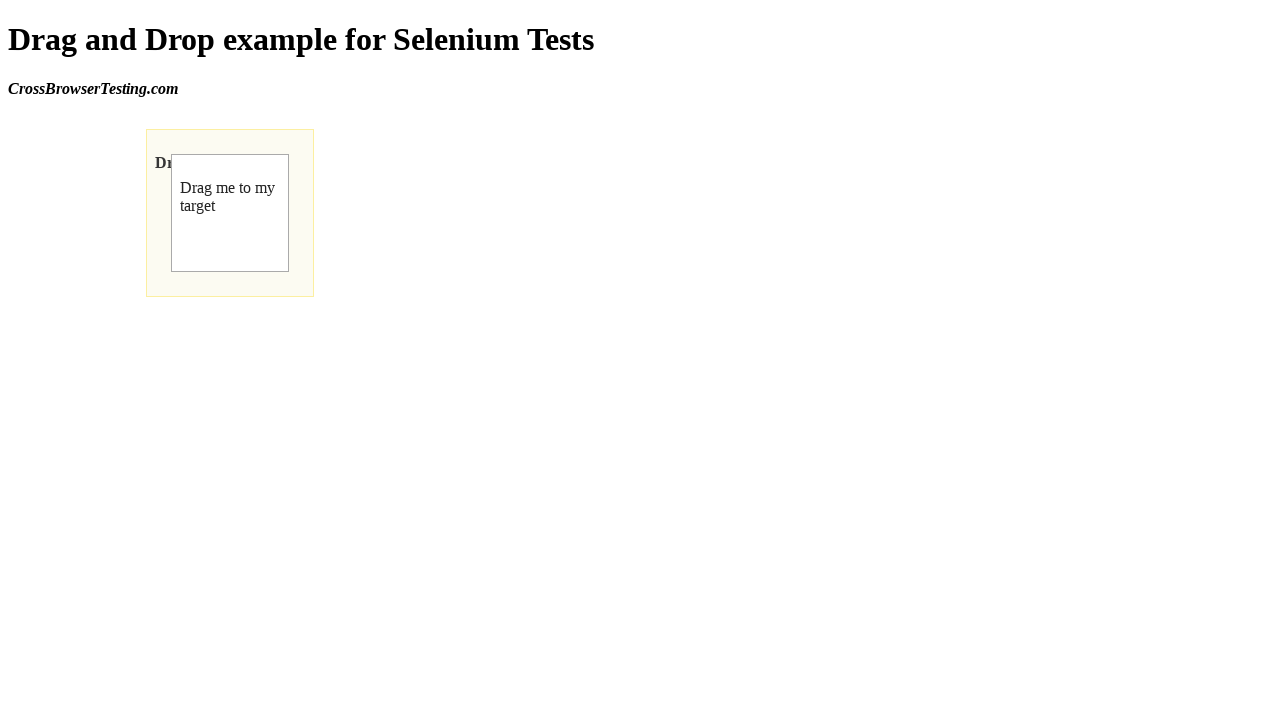

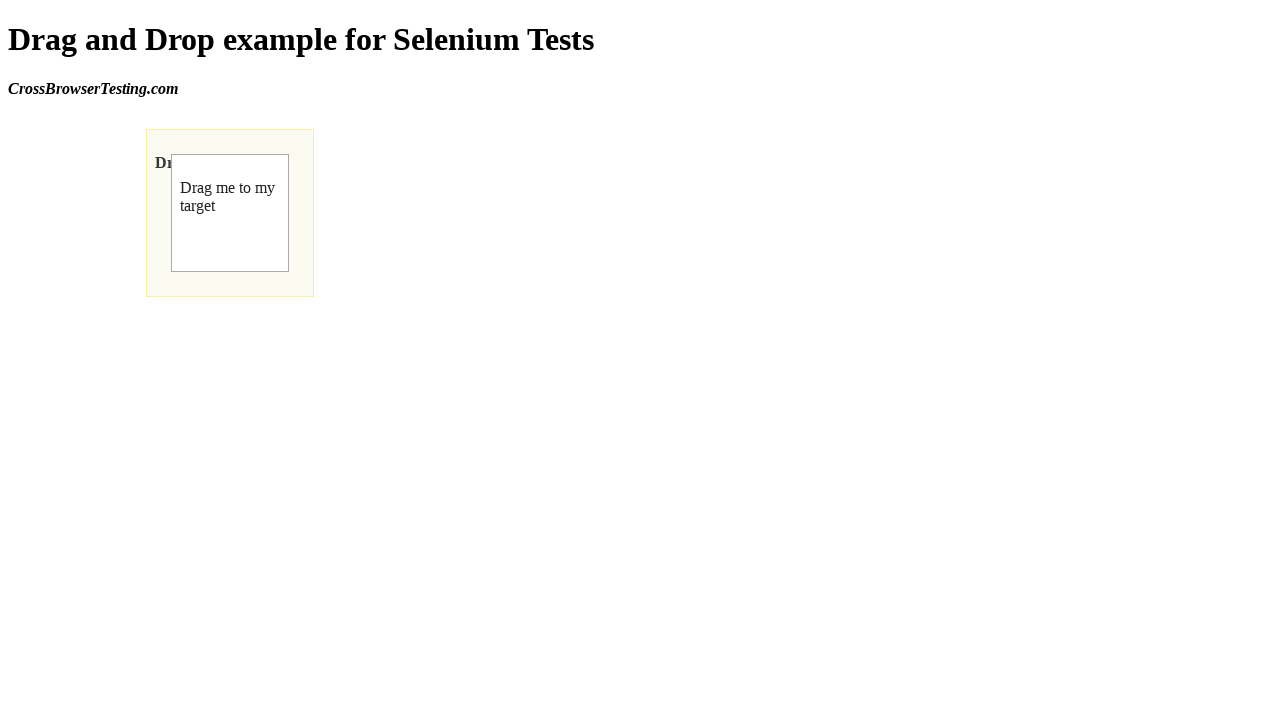